Tests dropdown/combo box interaction by selecting options using different methods (index, value, visible text)

Starting URL: https://wcaquino.me/selenium/componentes.html

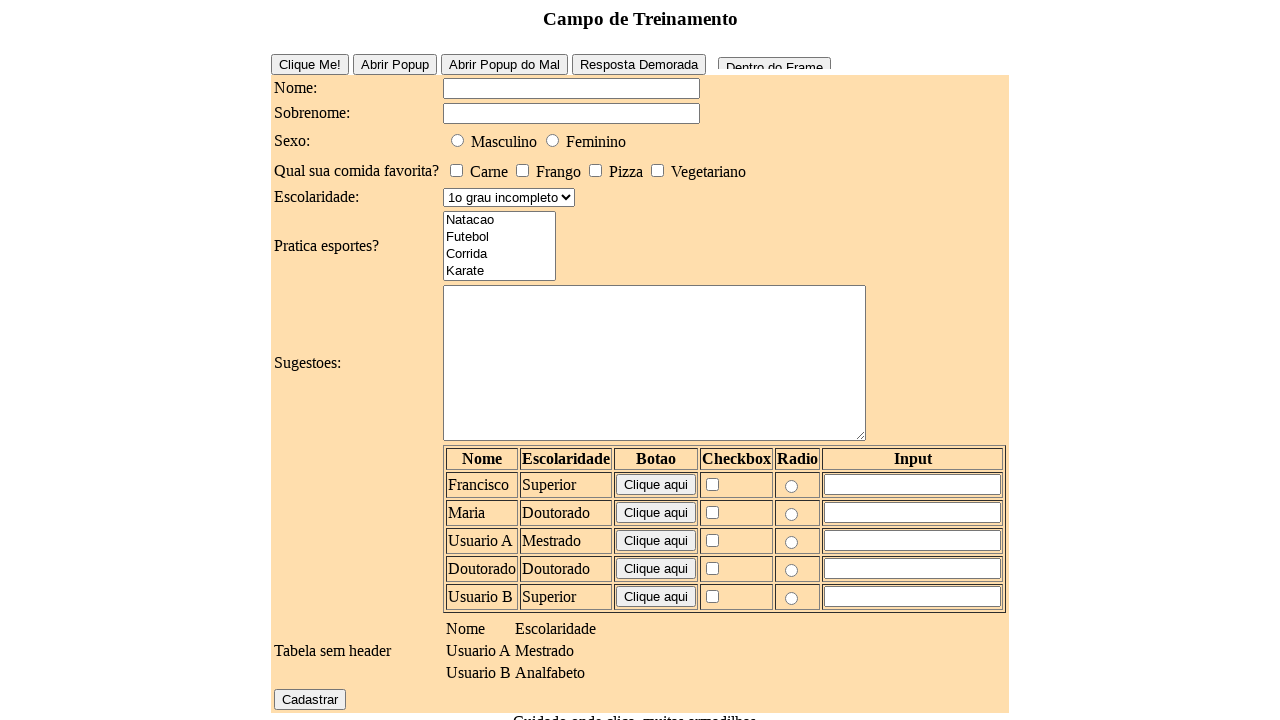

Selected 4th option in education dropdown by index (index 3) on #elementosForm\:escolaridade
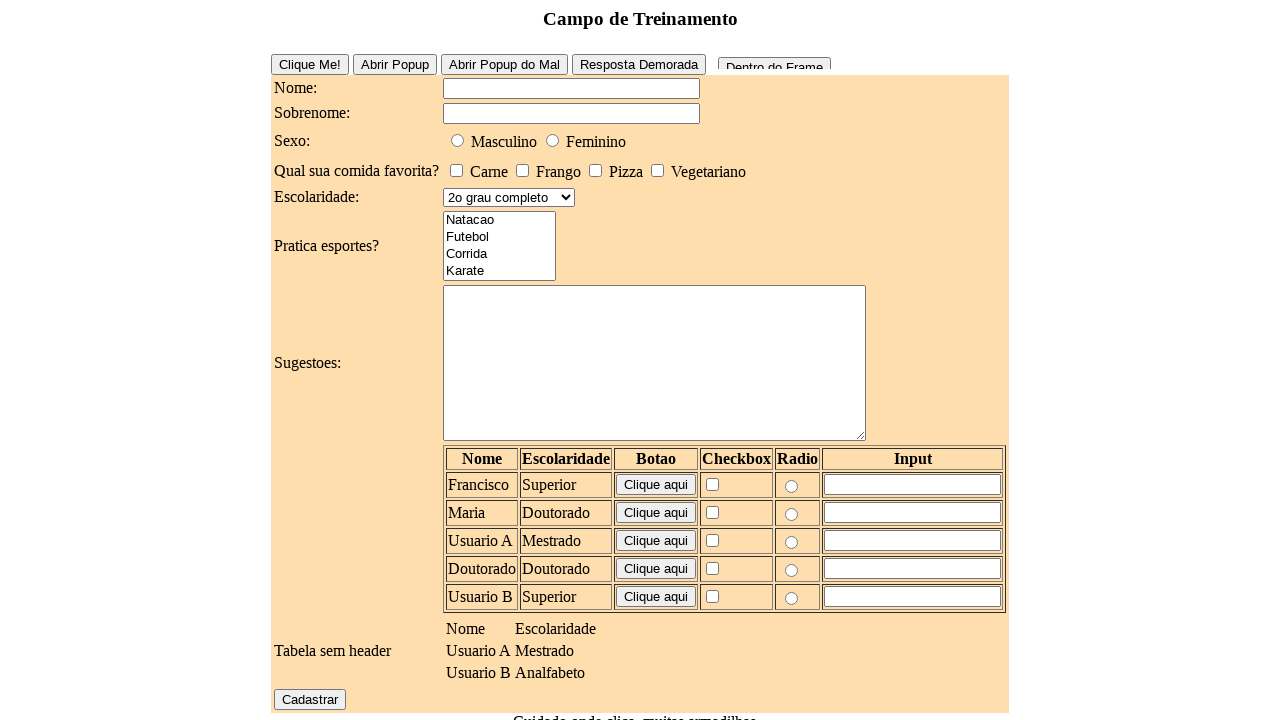

Selected 'superior' option in education dropdown by value on #elementosForm\:escolaridade
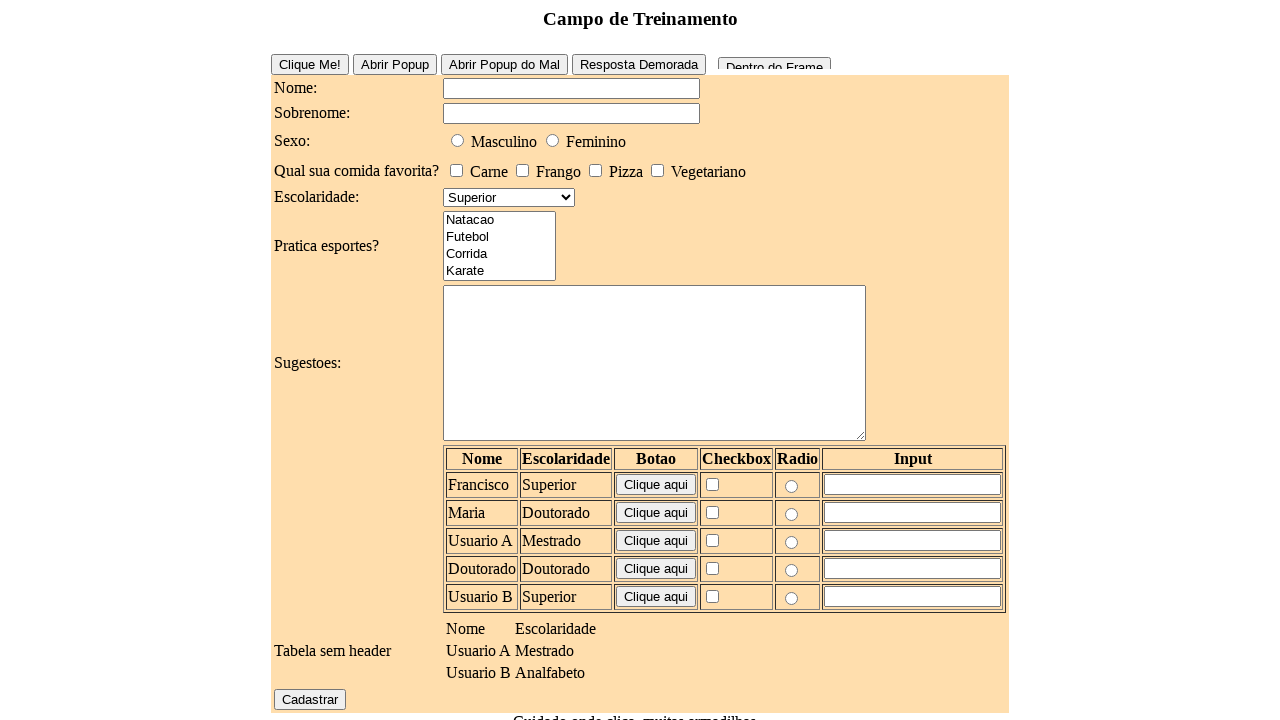

Selected 'Mestrado' option in education dropdown by visible text on #elementosForm\:escolaridade
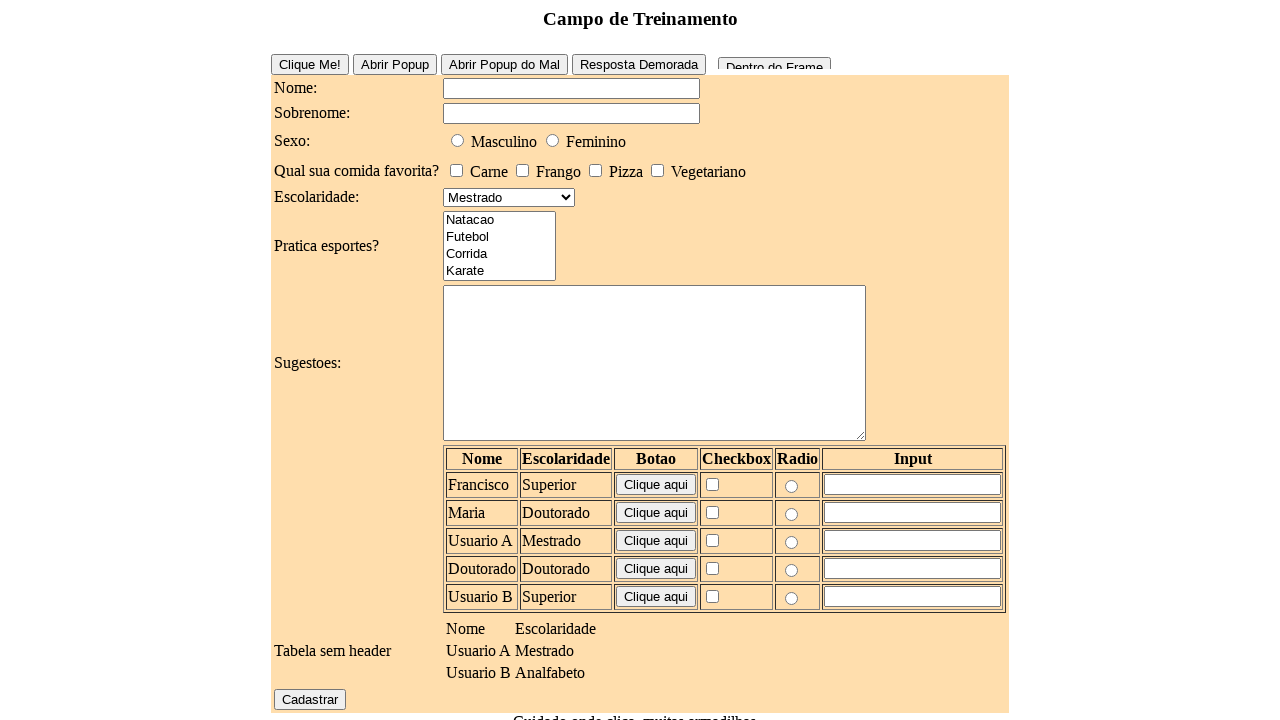

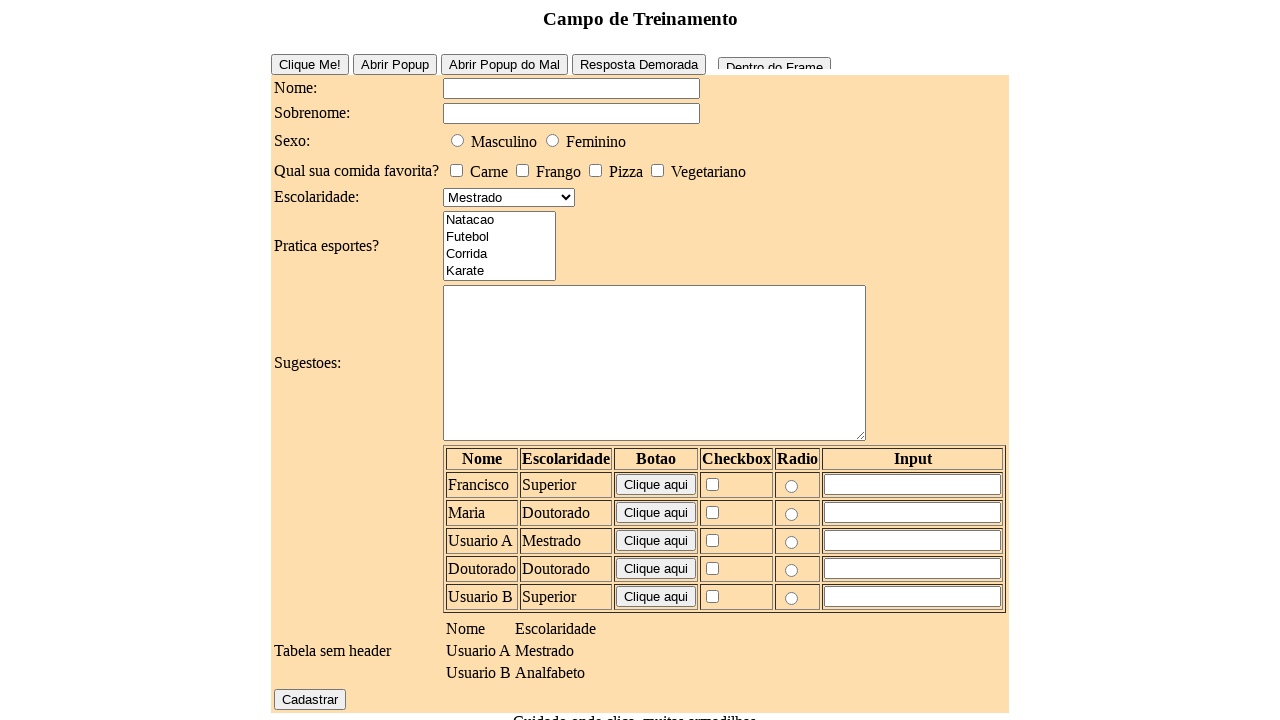